Tests the Playwright homepage by verifying the page title contains "Playwright", checking the "Get started" link has the correct href attribute, clicking it, and verifying navigation to the intro page.

Starting URL: https://playwright.dev

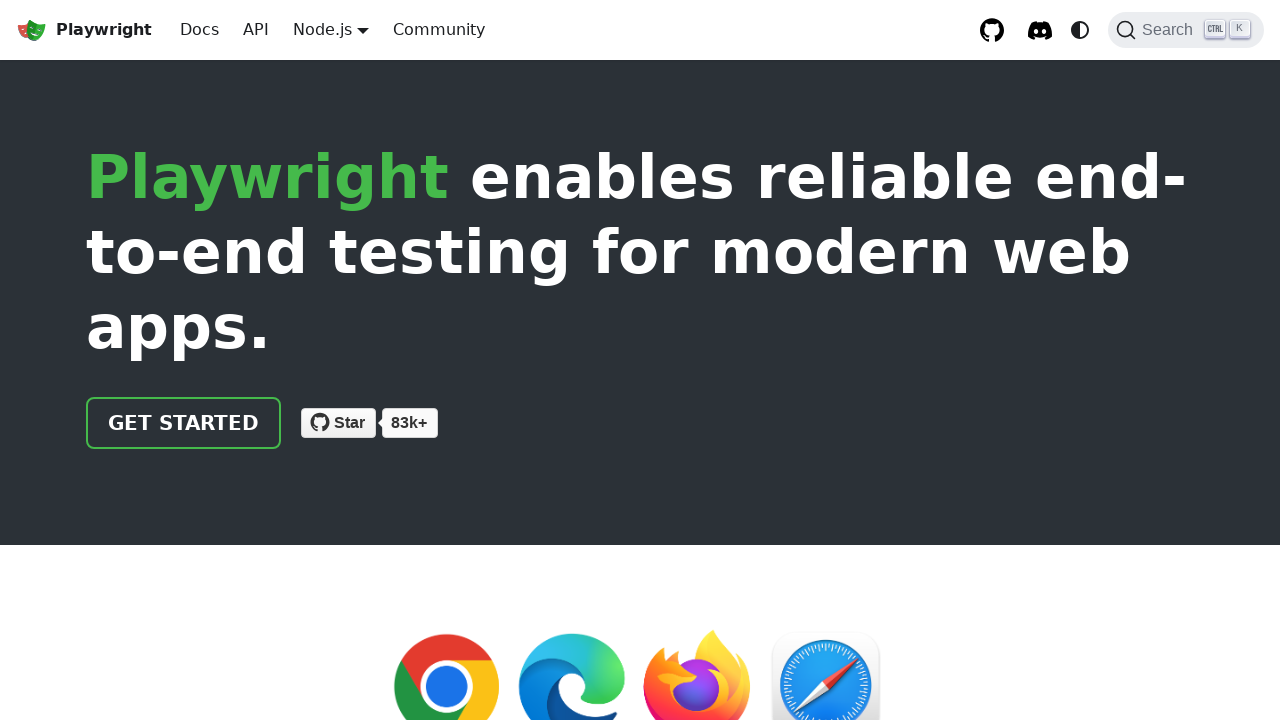

Verified page title contains 'Playwright'
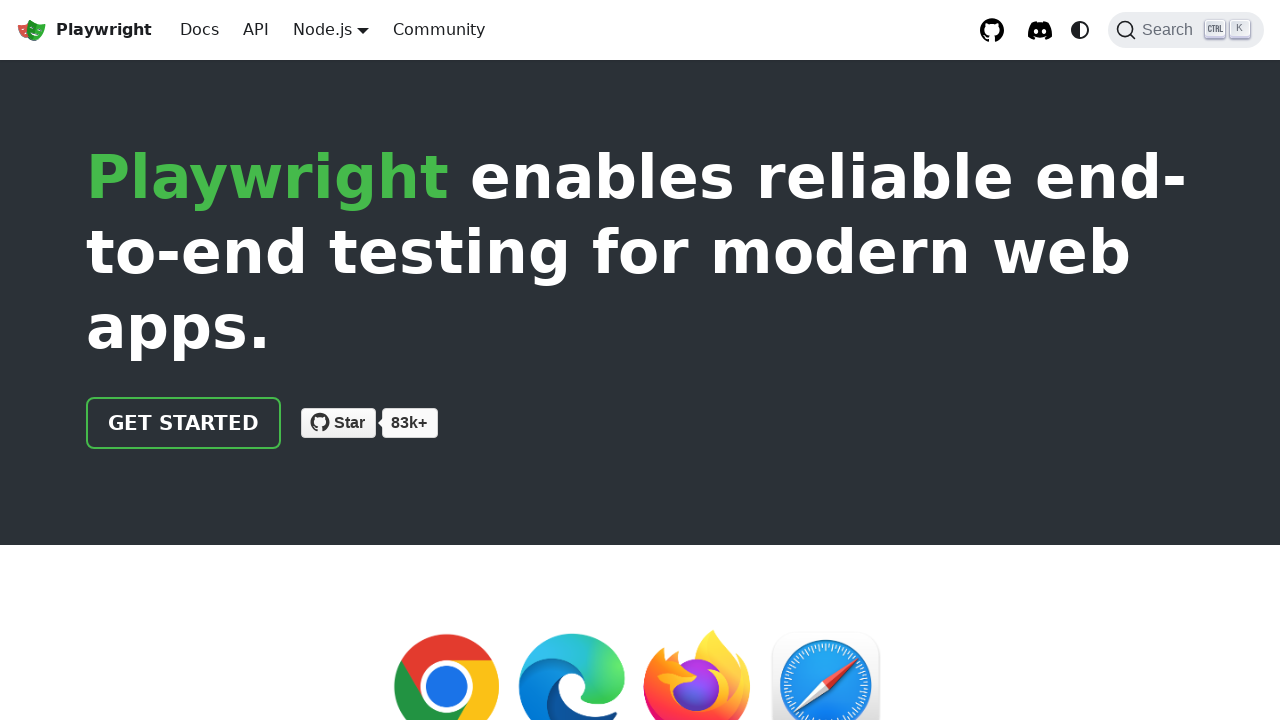

Located the 'Get started' link
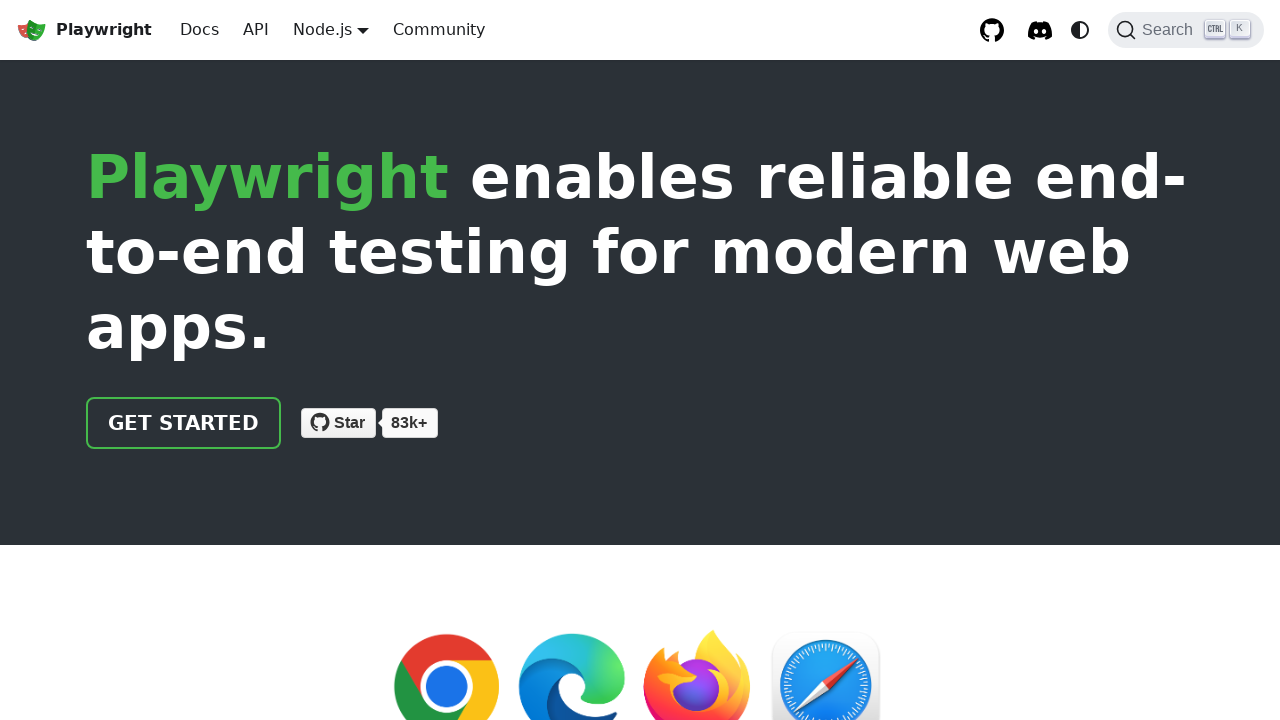

Verified 'Get started' link has correct href attribute '/docs/intro'
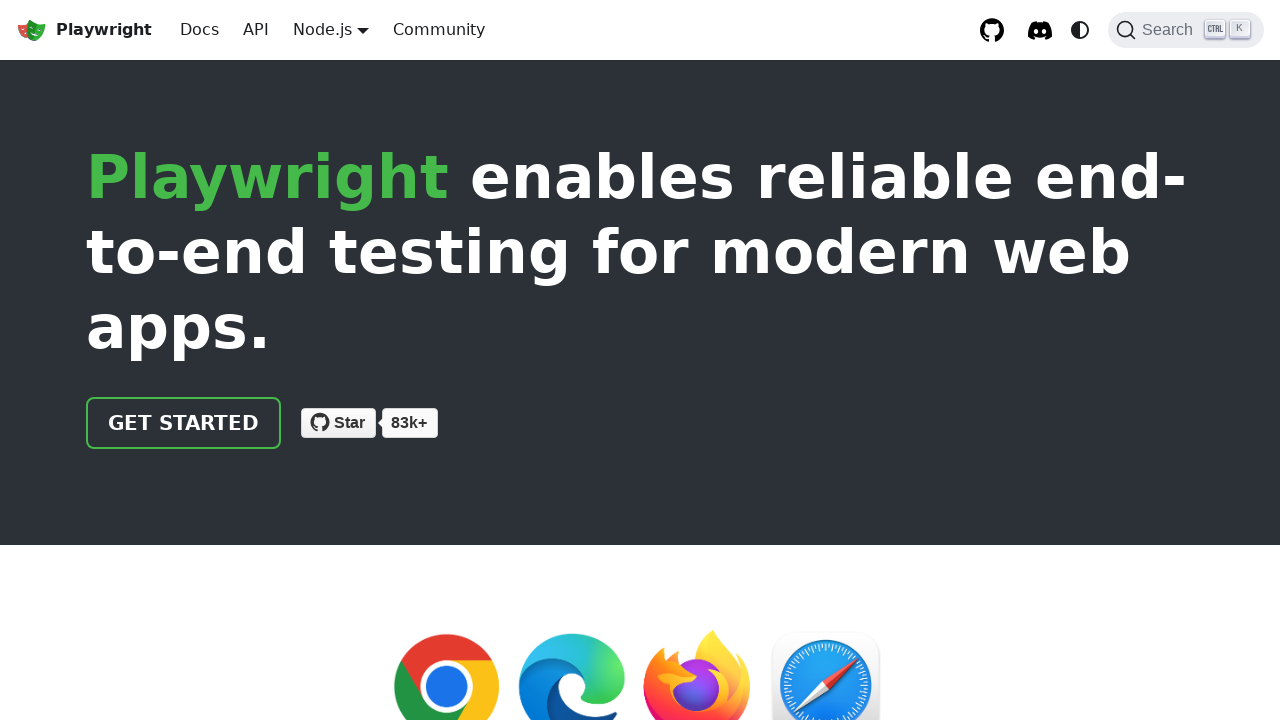

Clicked the 'Get started' link at (184, 423) on internal:role=link[name="Get started"i]
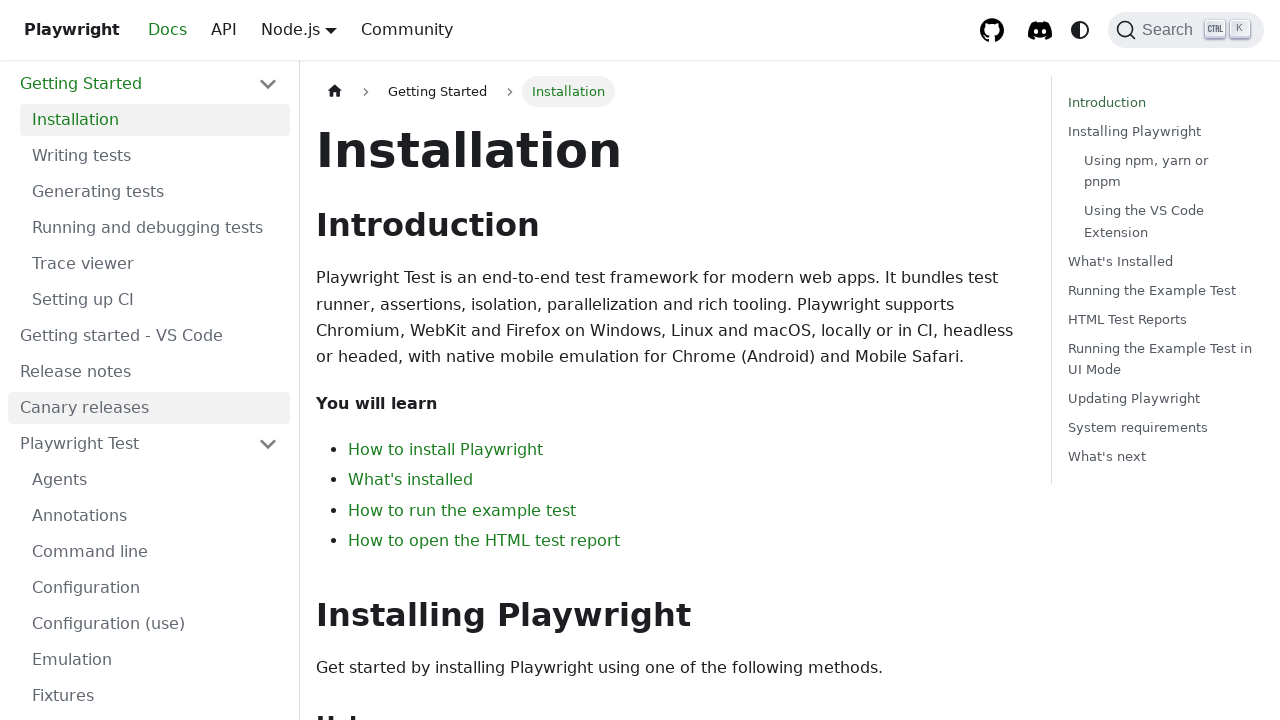

Navigated to intro page and verified URL contains 'intro'
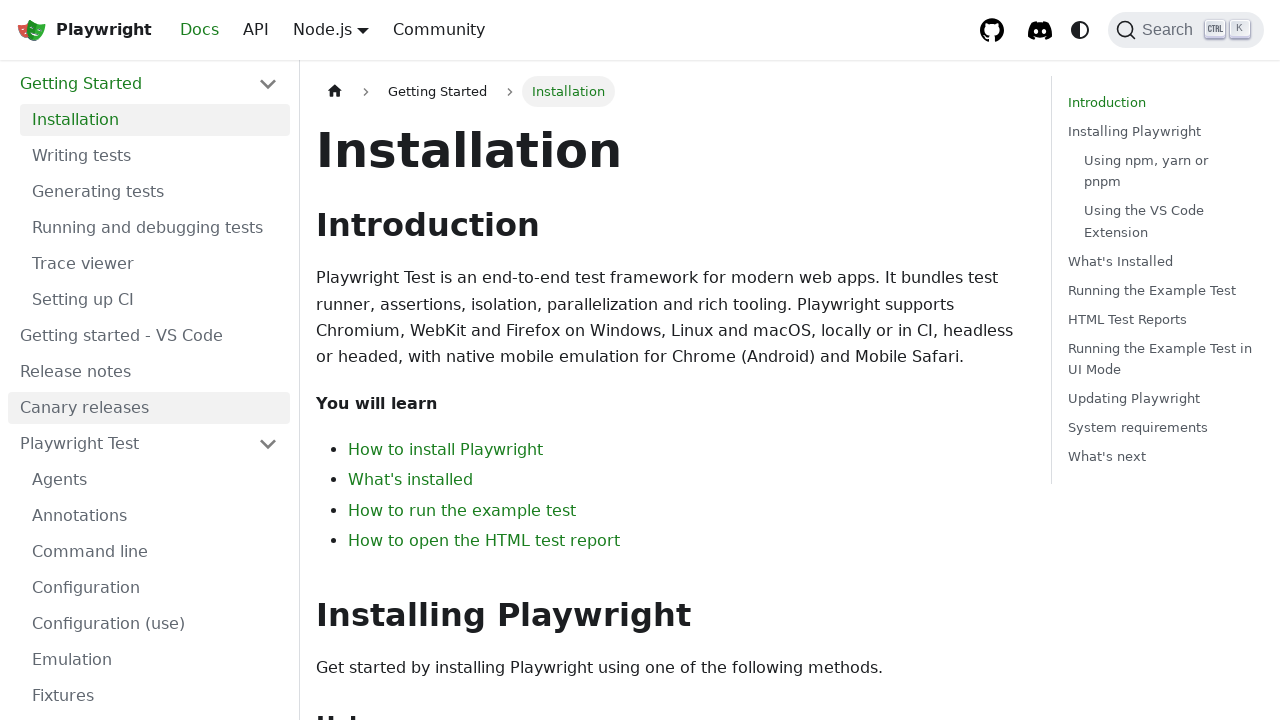

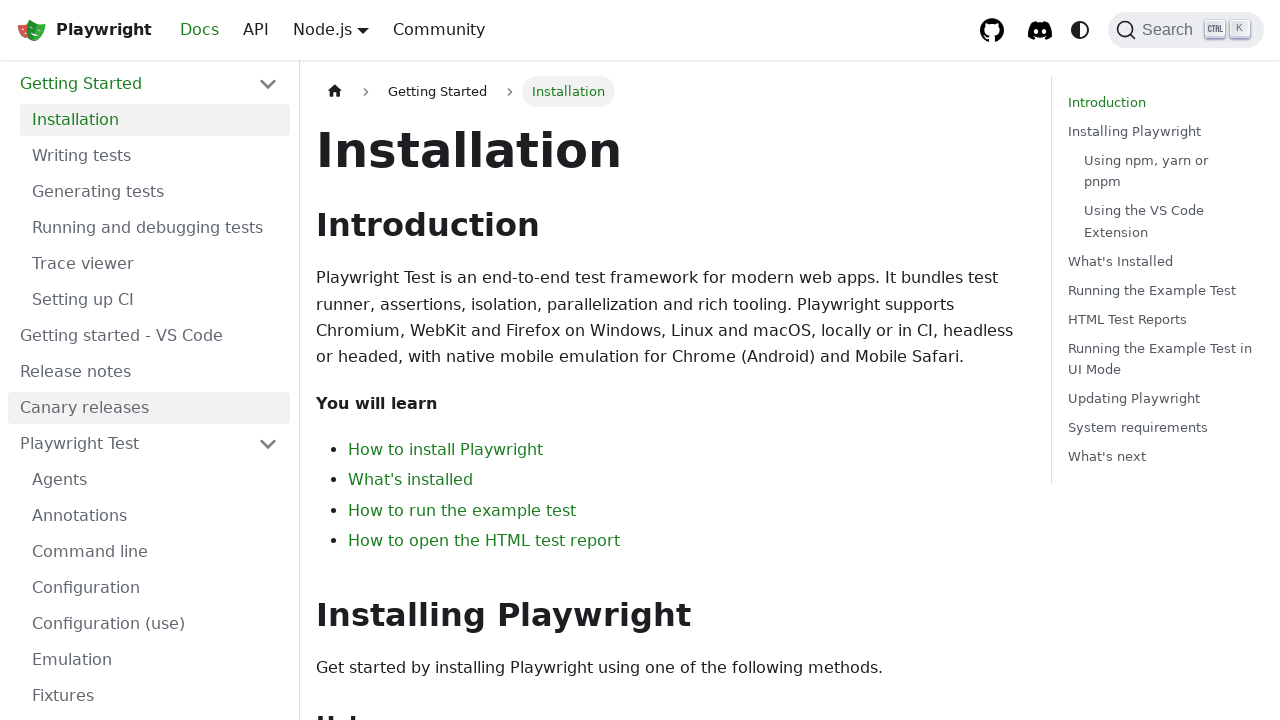